Tests that the toggle-all checkbox updates correctly when individual items are checked and unchecked.

Starting URL: https://demo.playwright.dev/todomvc

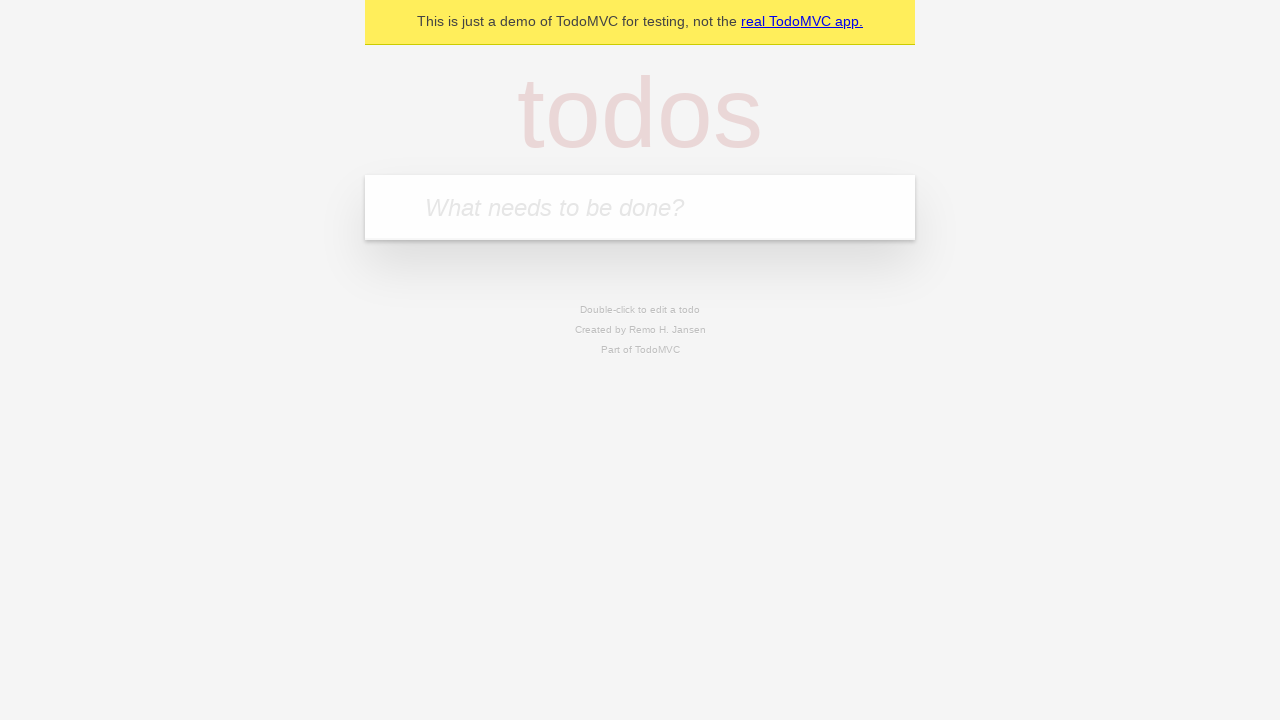

Filled new todo input with 'buy some cheese' on .new-todo
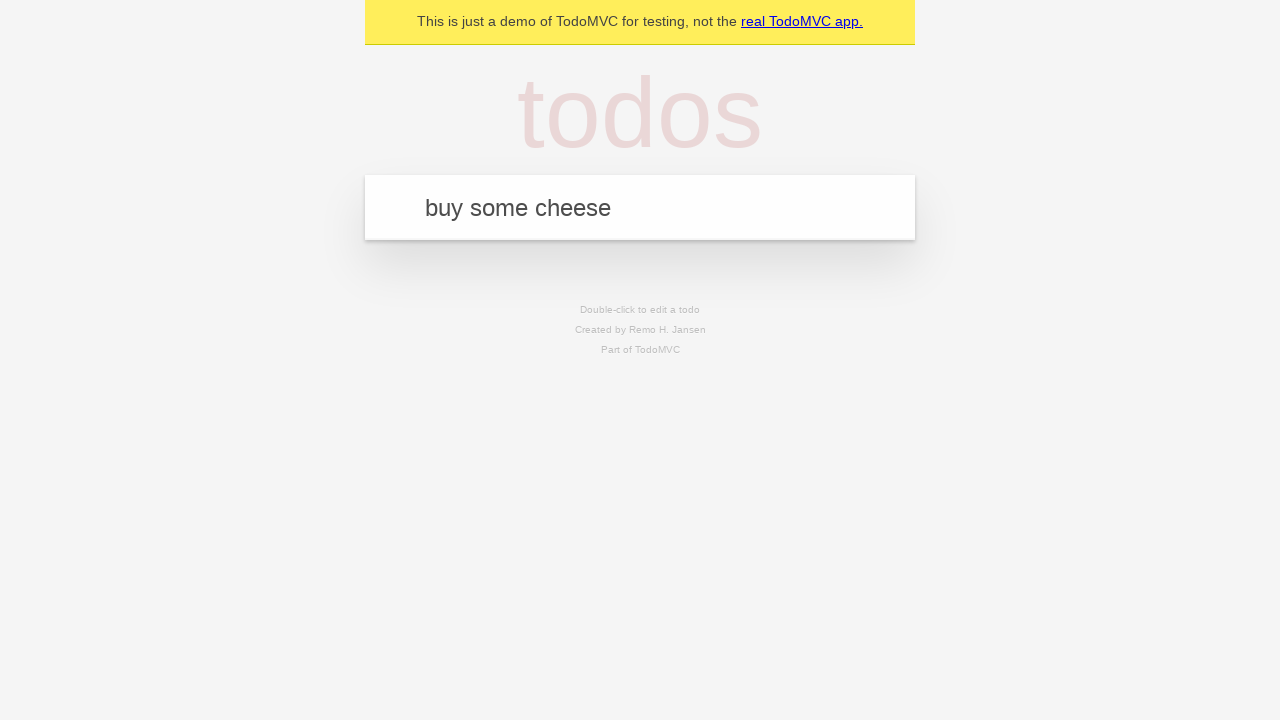

Pressed Enter to add first todo on .new-todo
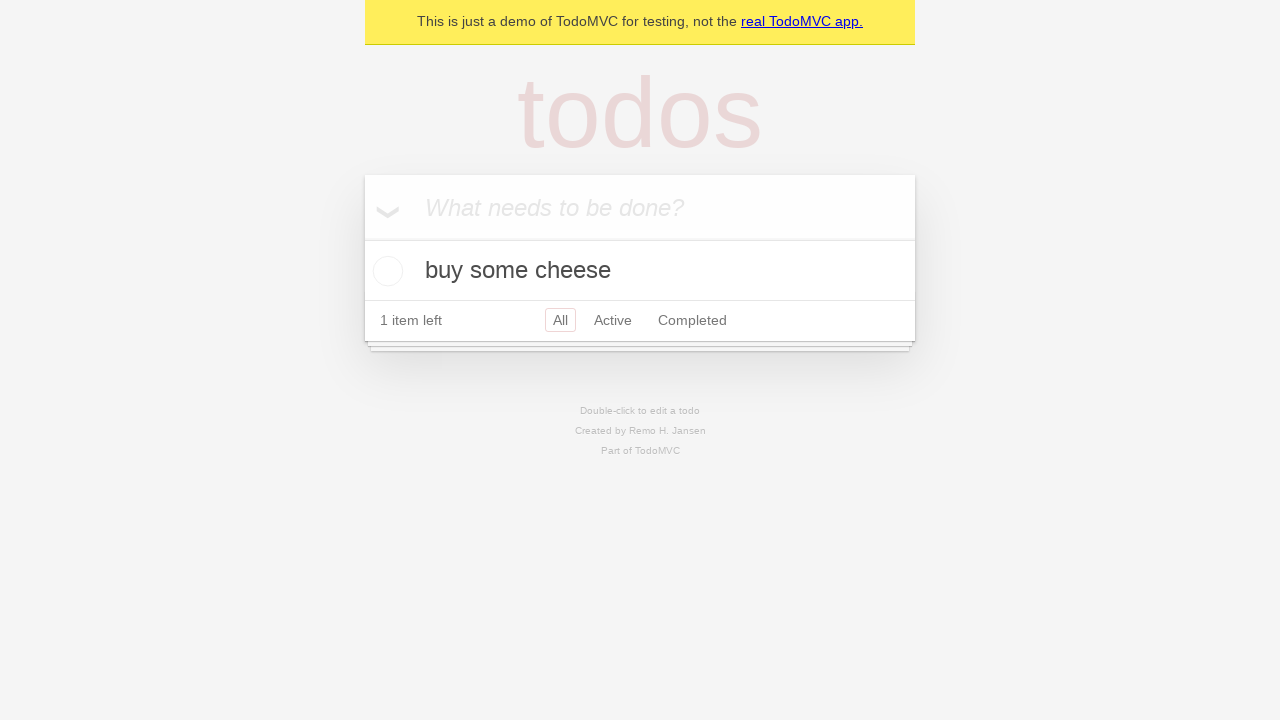

Filled new todo input with 'feed the cat' on .new-todo
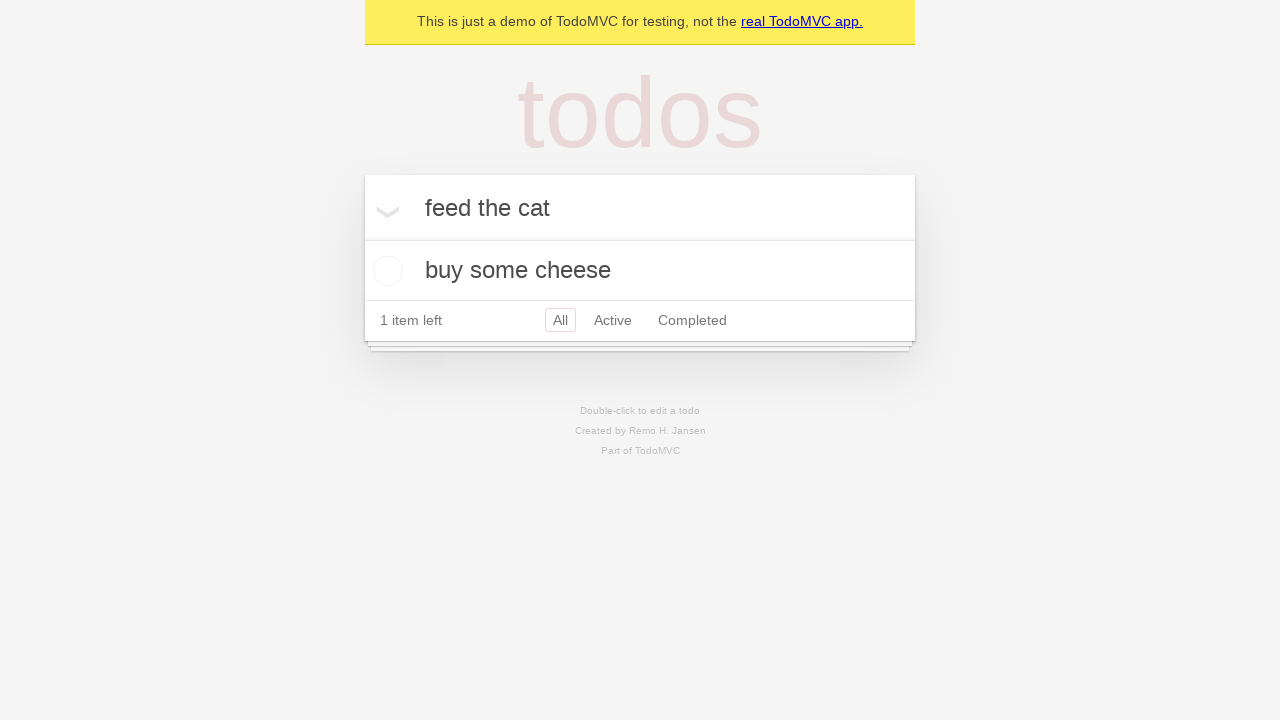

Pressed Enter to add second todo on .new-todo
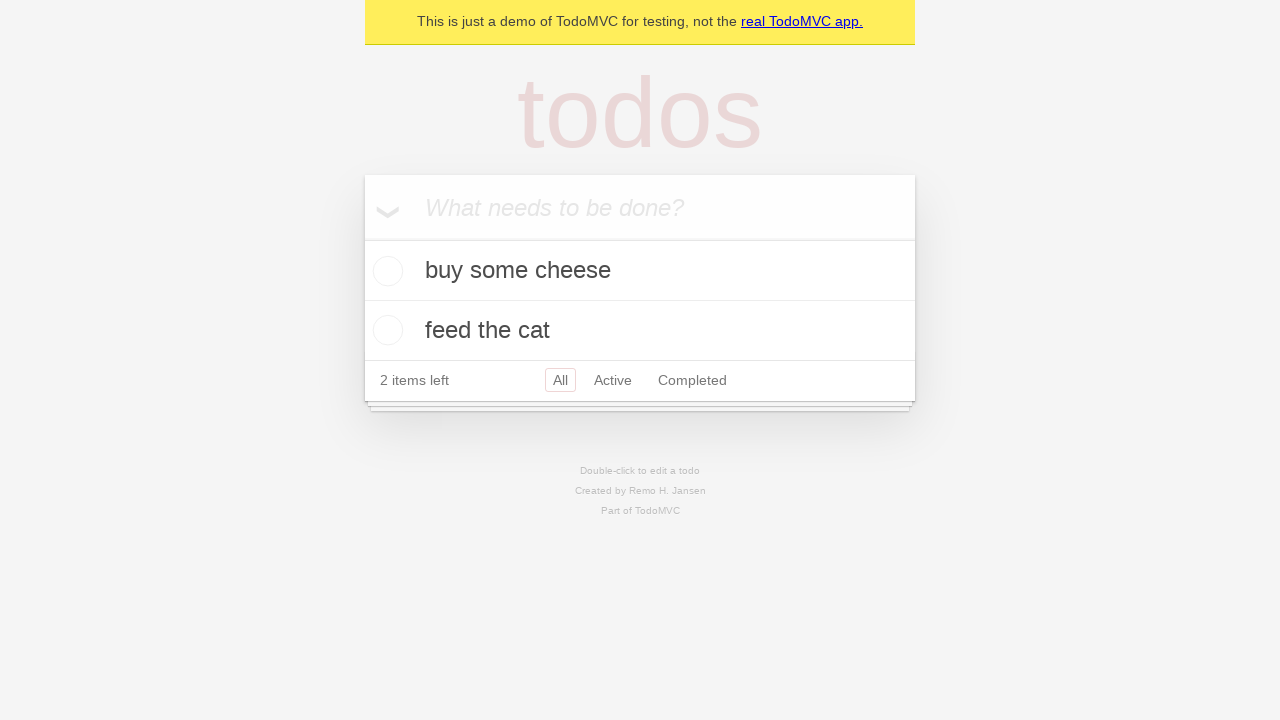

Filled new todo input with 'book a doctors appointment' on .new-todo
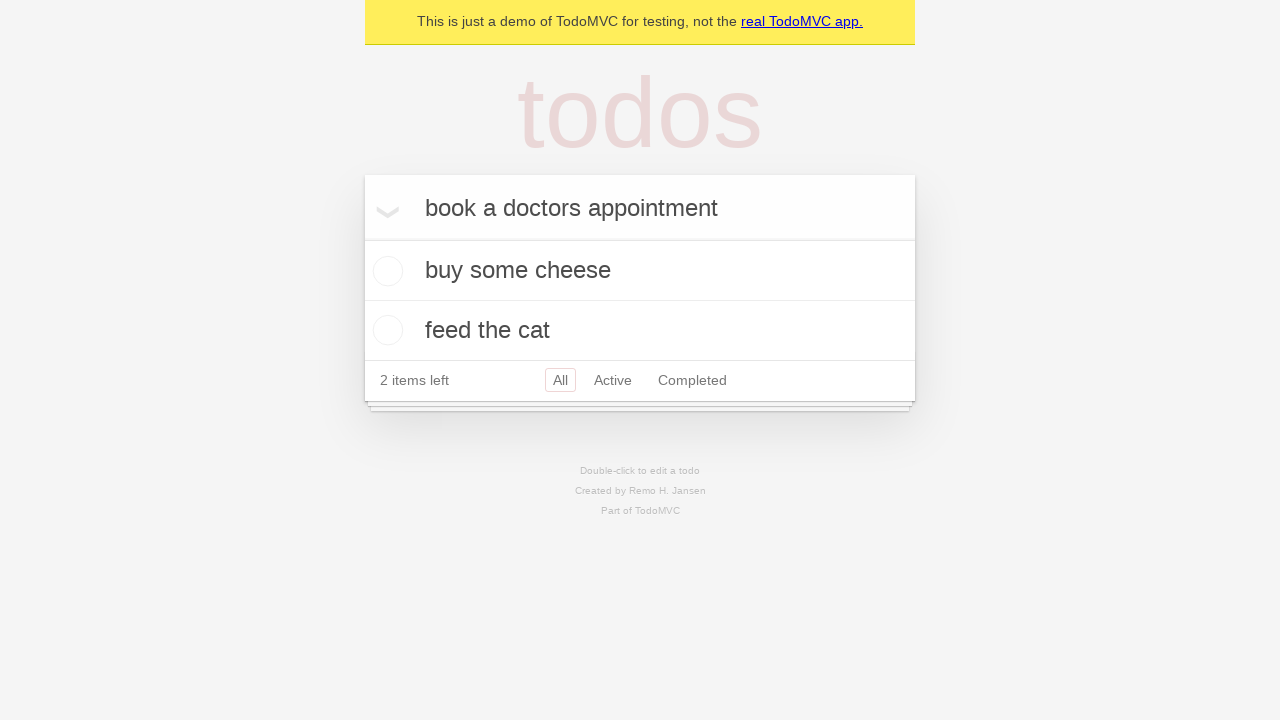

Pressed Enter to add third todo on .new-todo
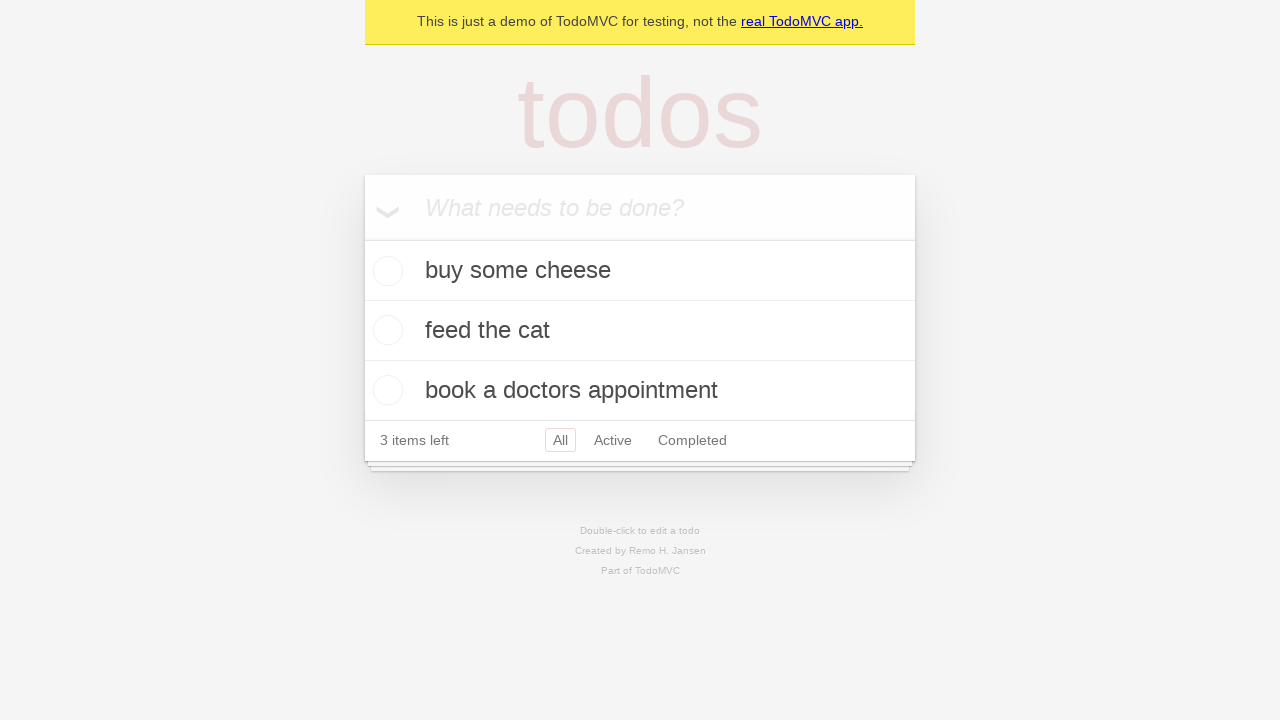

Checked toggle-all checkbox to mark all todos as complete at (362, 238) on .toggle-all
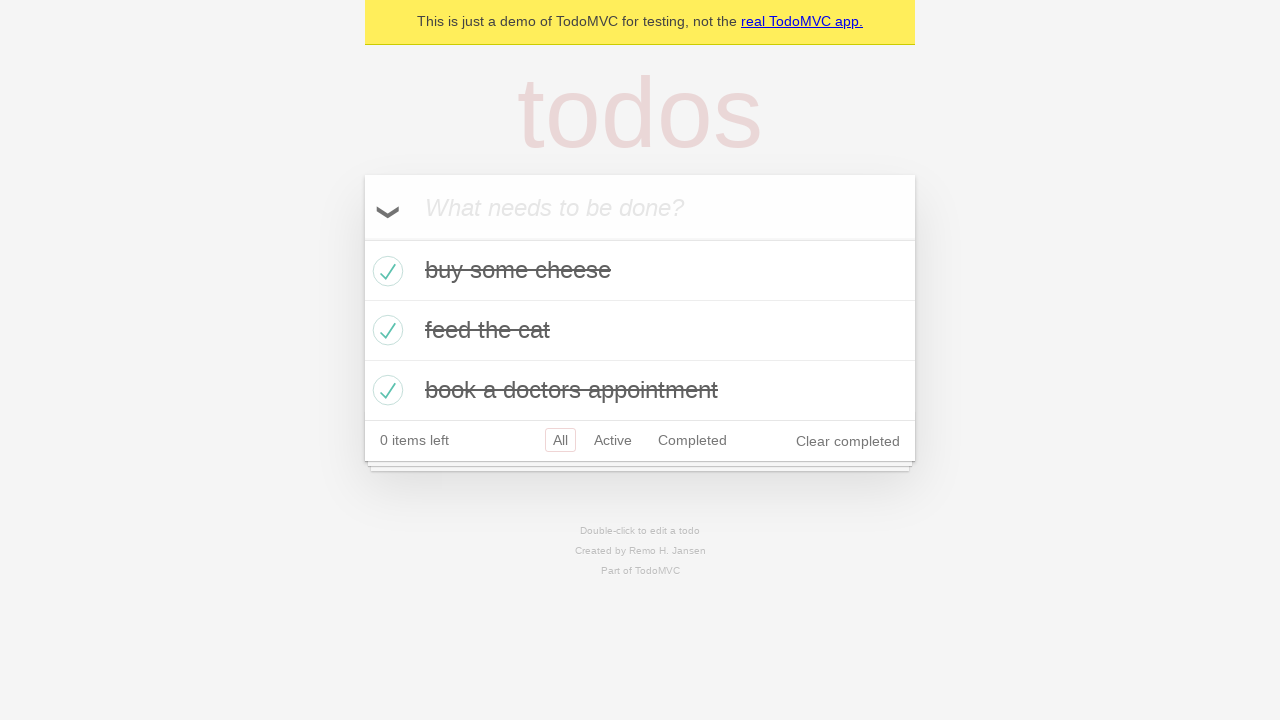

Unchecked first todo, toggle-all should be unchecked now at (385, 271) on .todo-list li >> nth=0 >> .toggle
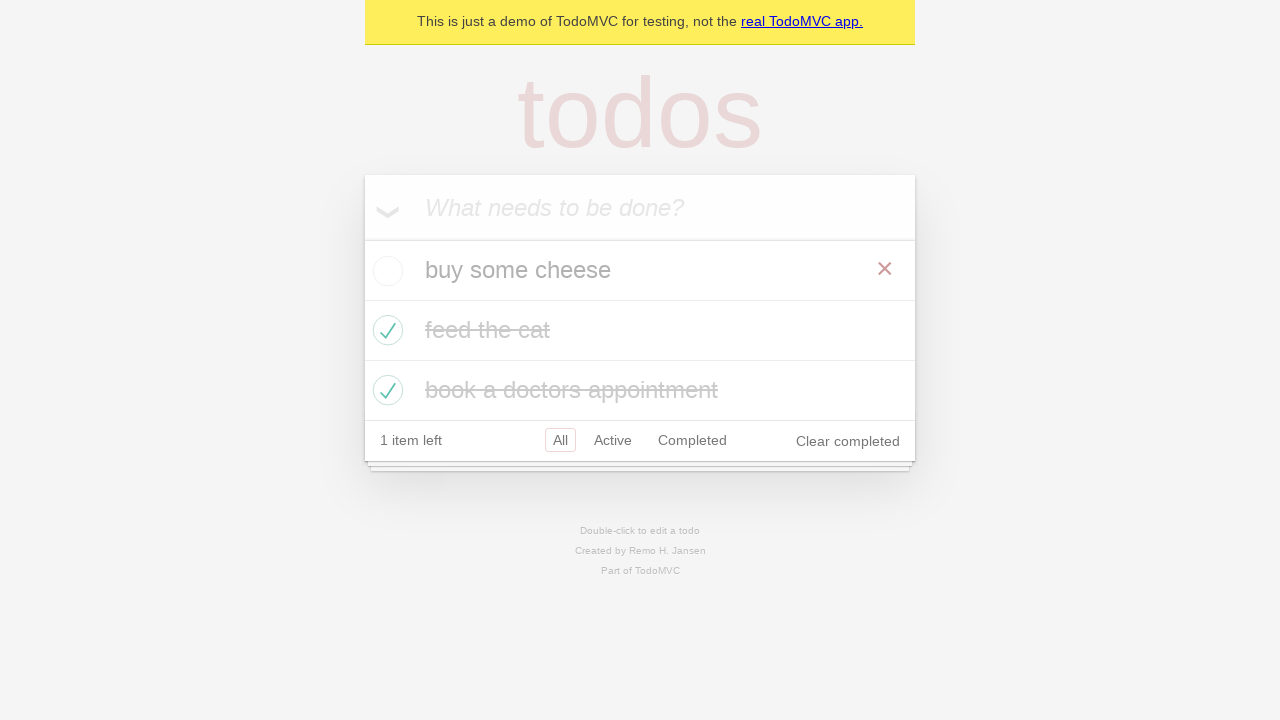

Checked first todo again, toggle-all should be checked since all todos are complete at (385, 271) on .todo-list li >> nth=0 >> .toggle
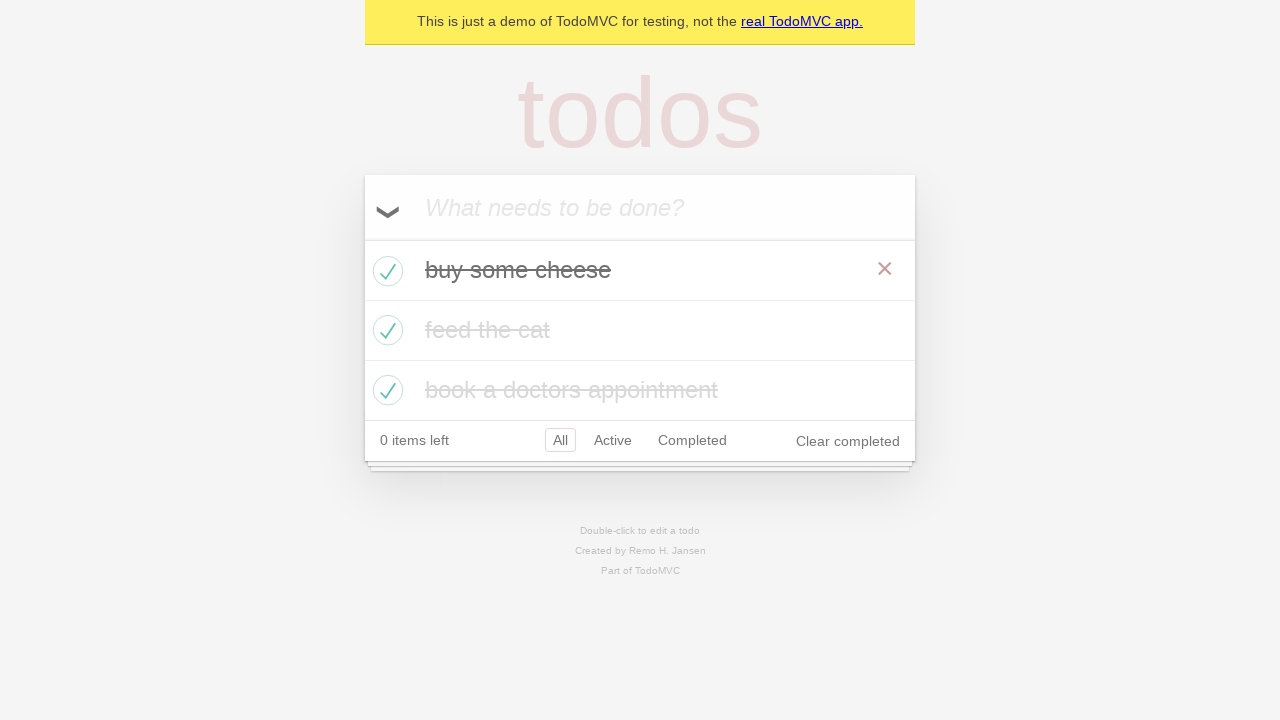

Verified toggle-all checkbox is checked after all todos are marked complete
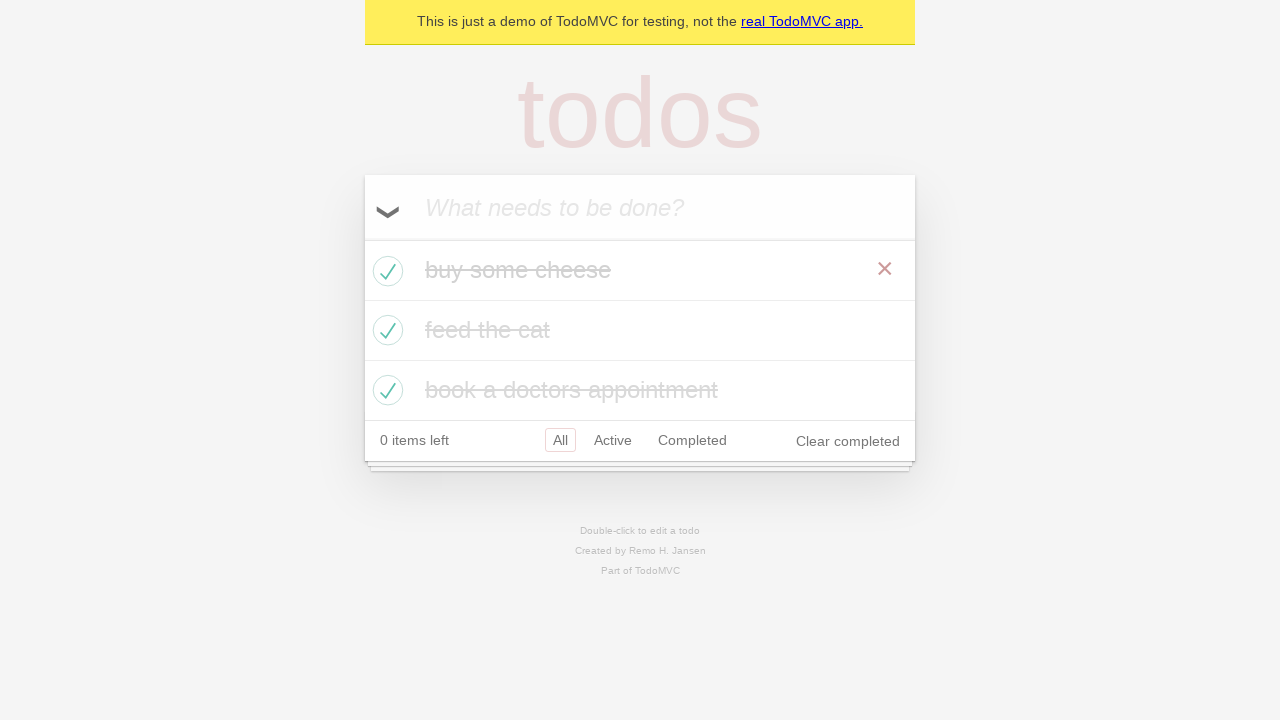

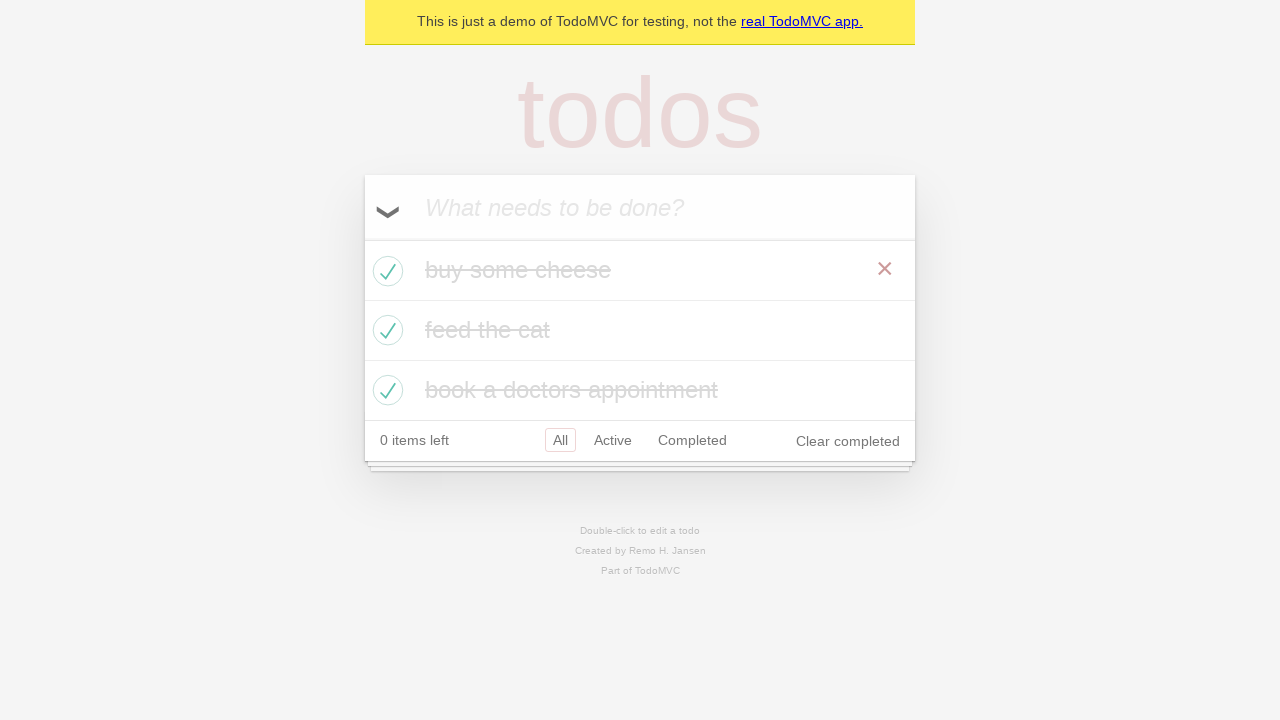